Navigates to a Vietnamese lottery (Keno) results page, waits for content to load, and interacts with pagination by clicking on page navigation links, then verifies that lottery result elements are displayed.

Starting URL: https://www.minhchinh.com/xo-so-dien-toan-keno.html

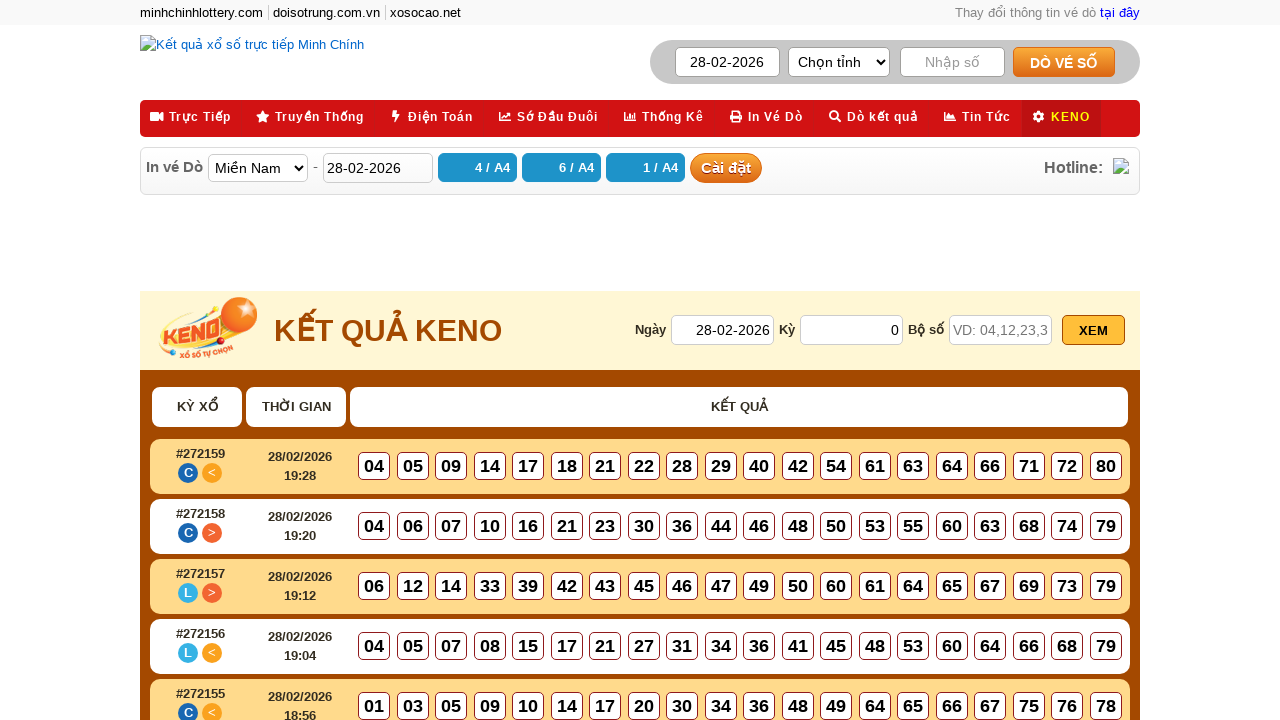

Waited 5 seconds for page to fully load
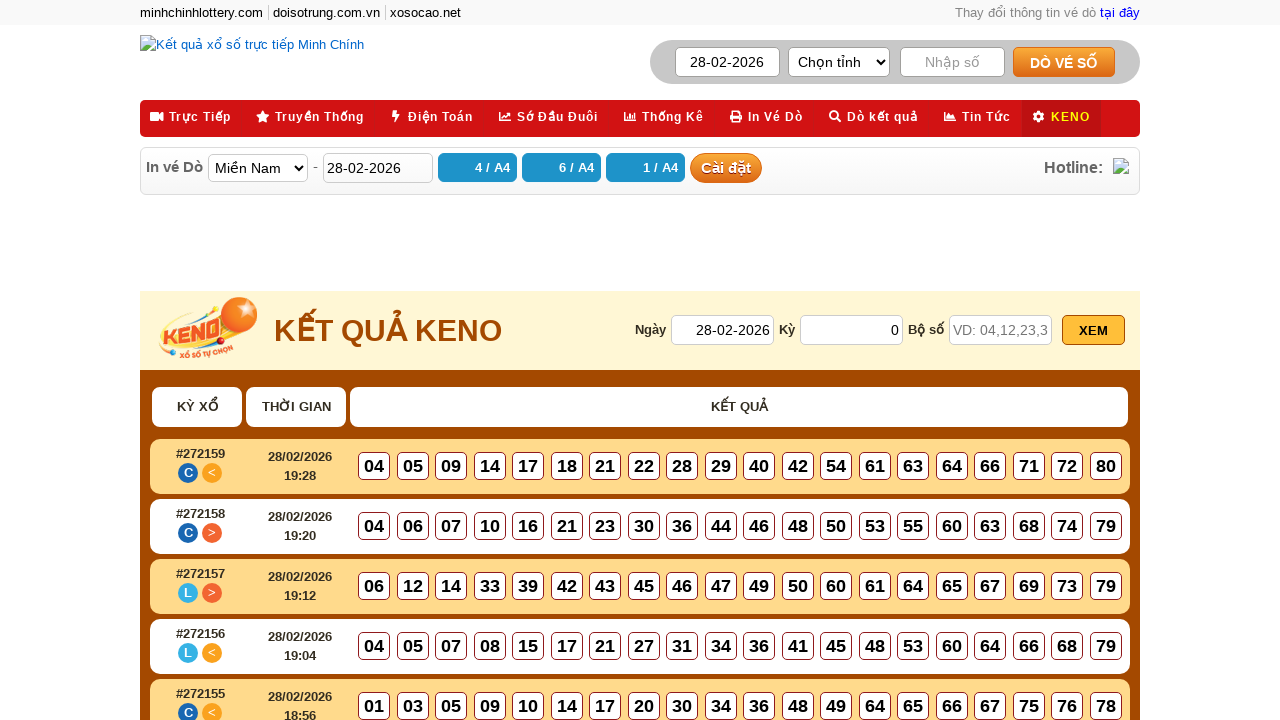

Clicked pagination link for page 1 at (565, 618) on a[href="javascript:chosePage(1)"]
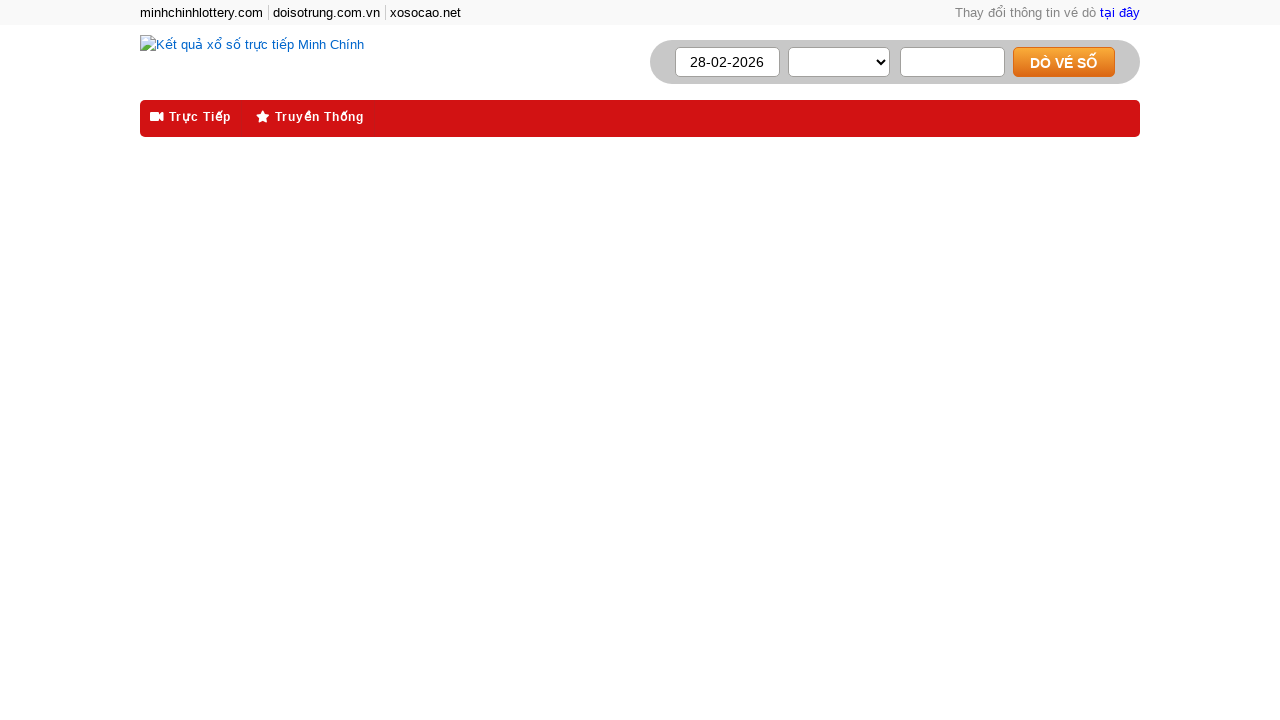

Keno lottery result elements loaded and verified
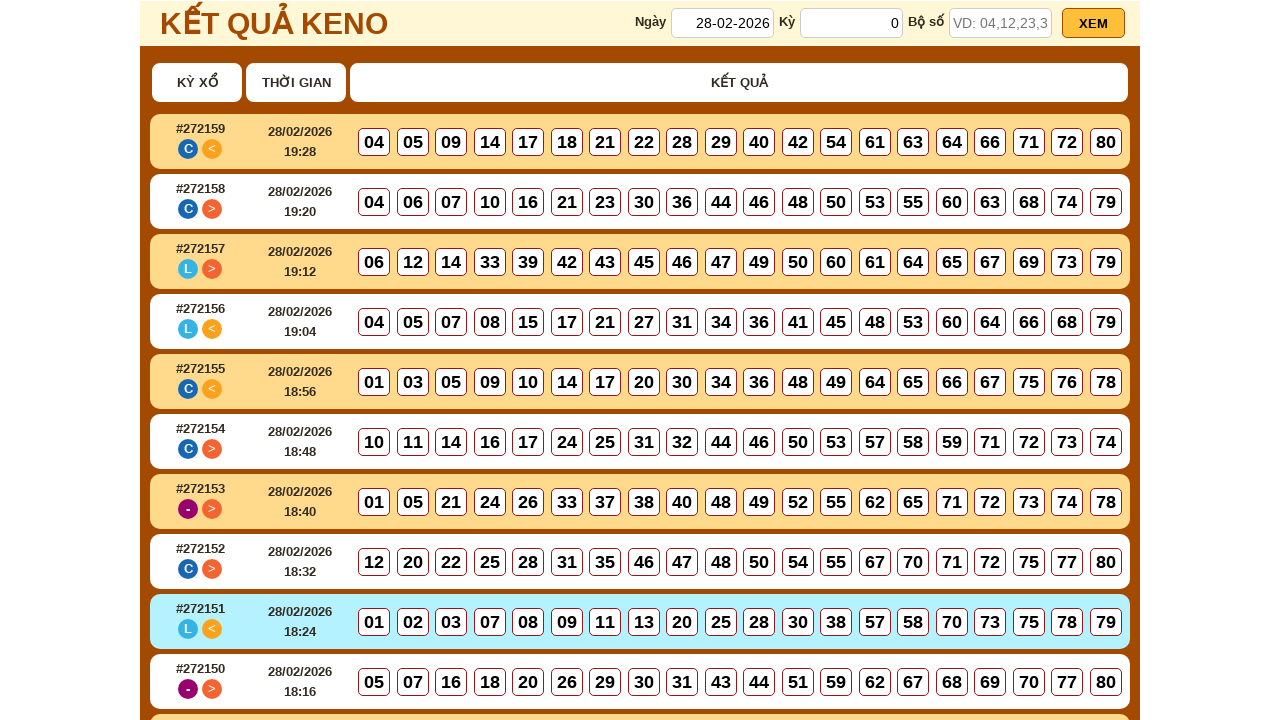

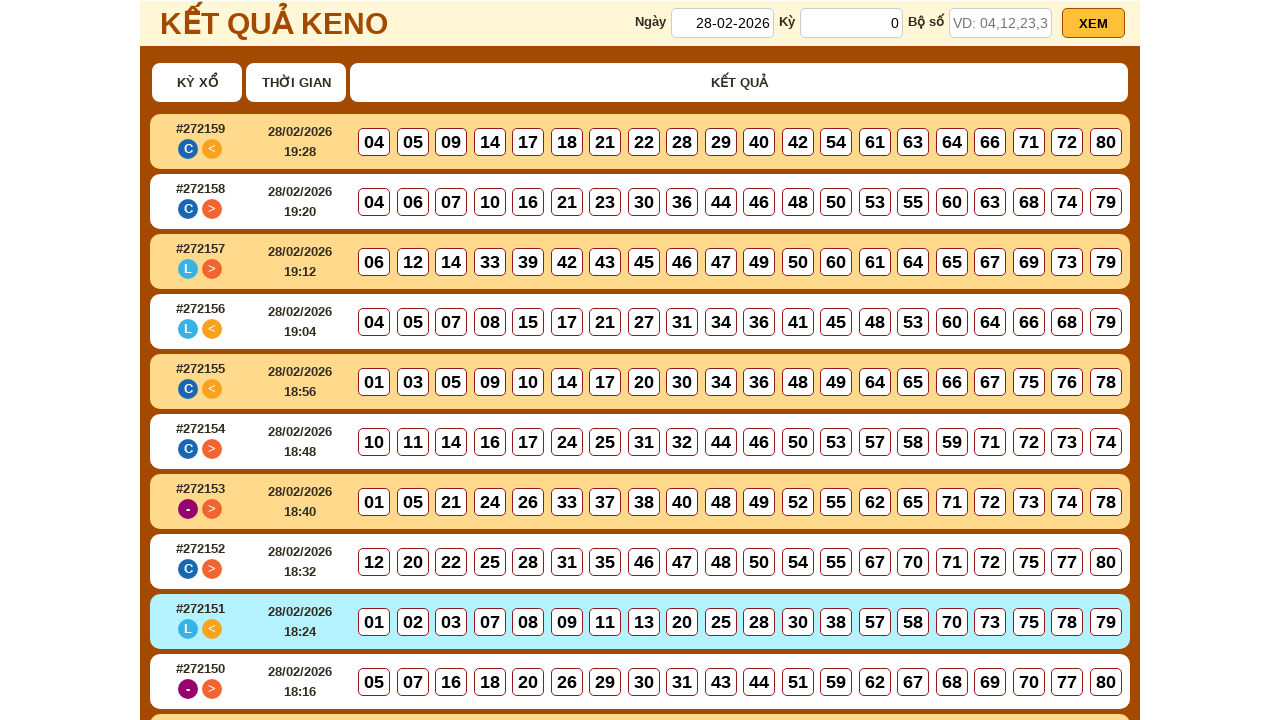